Tests a practice form by filling in name, email, password fields, checking a checkbox, selecting gender from dropdown, selecting employment status radio button, entering a date, and submitting the form.

Starting URL: https://rahulshettyacademy.com/angularpractice/

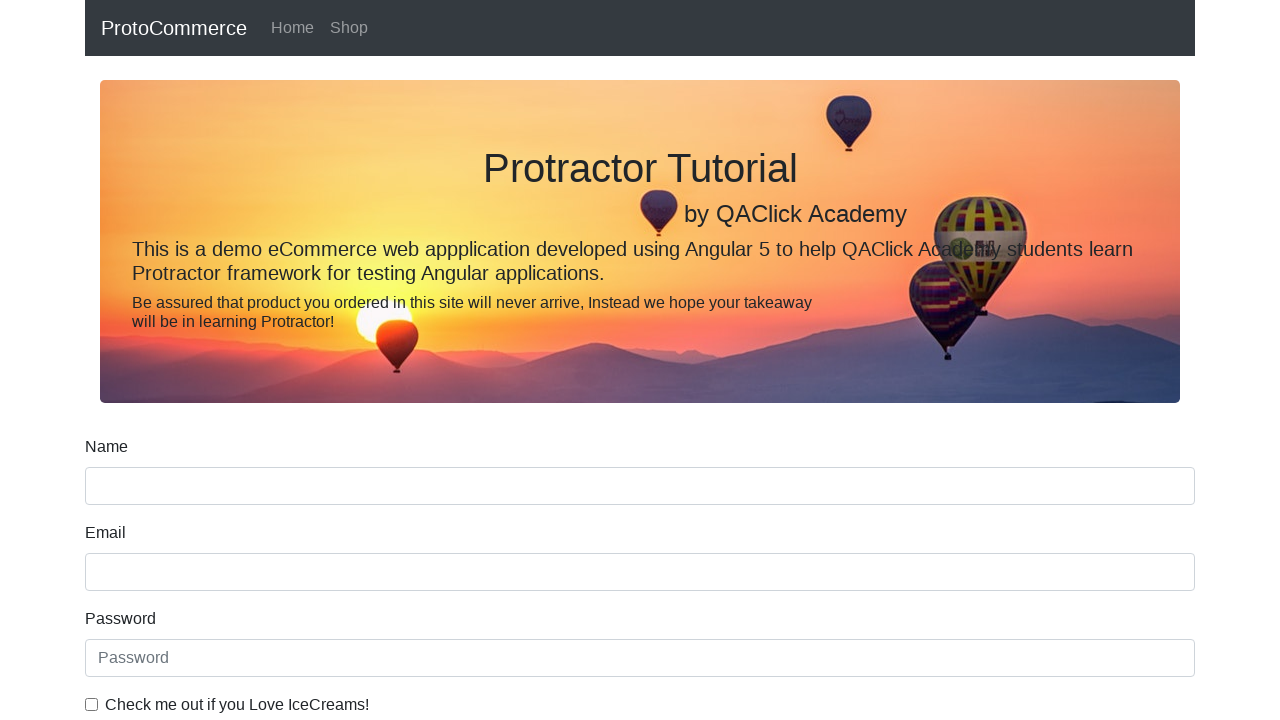

Filled name field with 'Stan' on input[name='name']
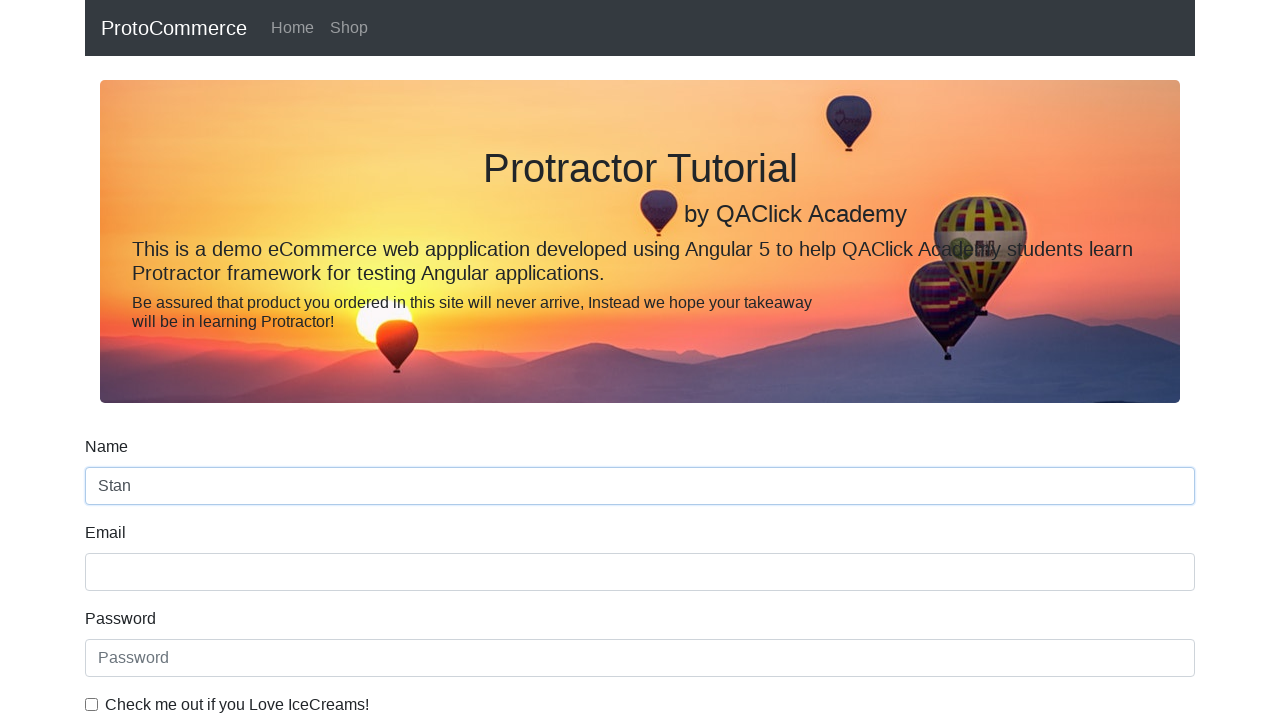

Filled email field with 'stannyweb@gmail.com' on input[name='email']
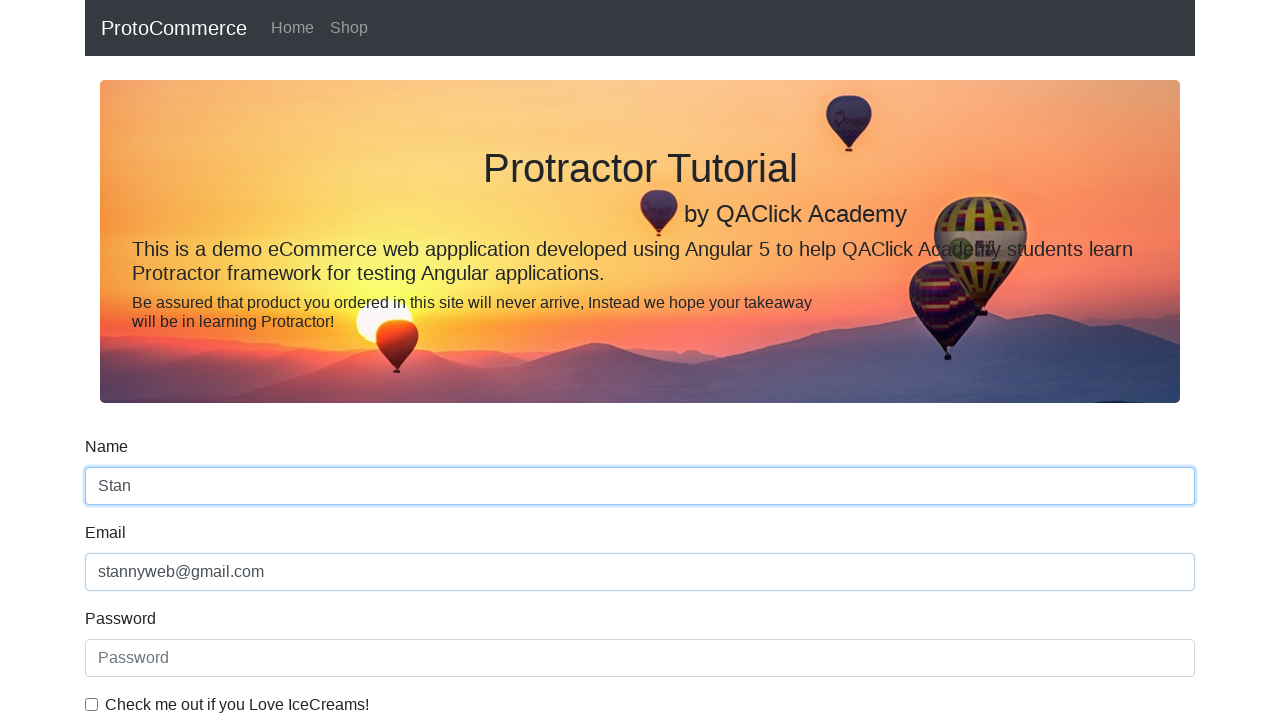

Filled password field with '123456' on #exampleInputPassword1
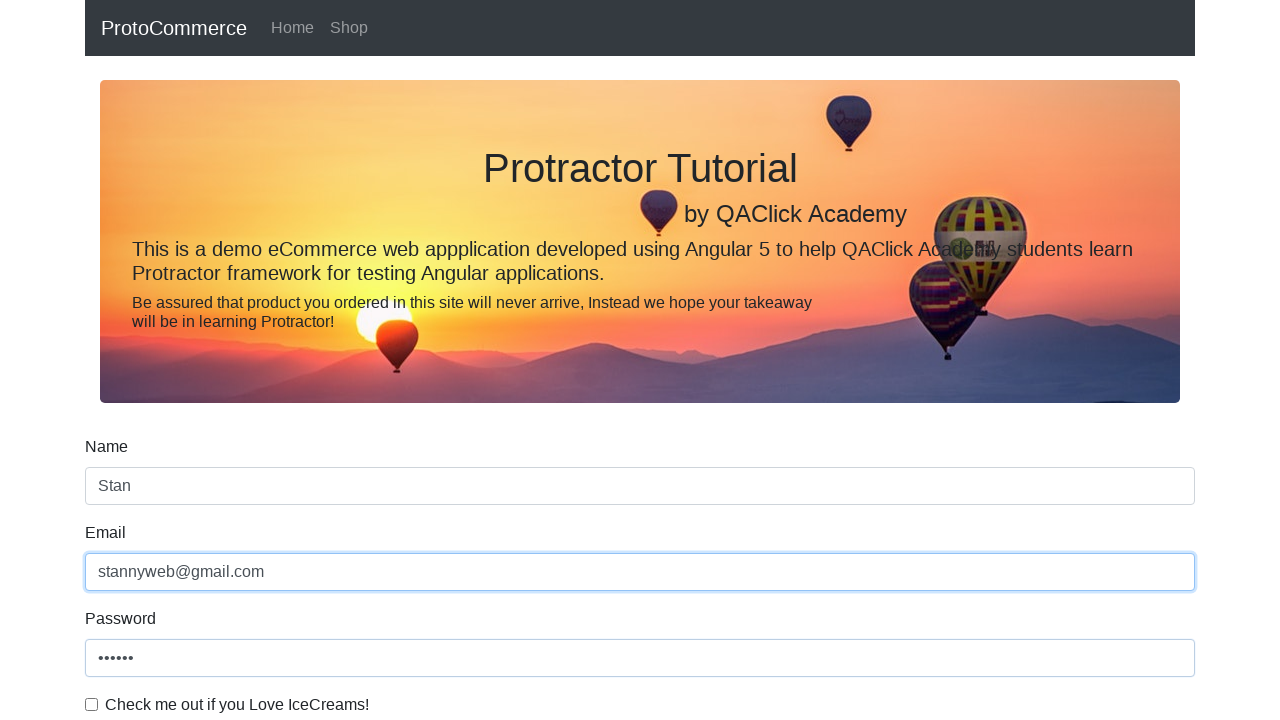

Checked ice cream checkbox at (92, 704) on #exampleCheck1
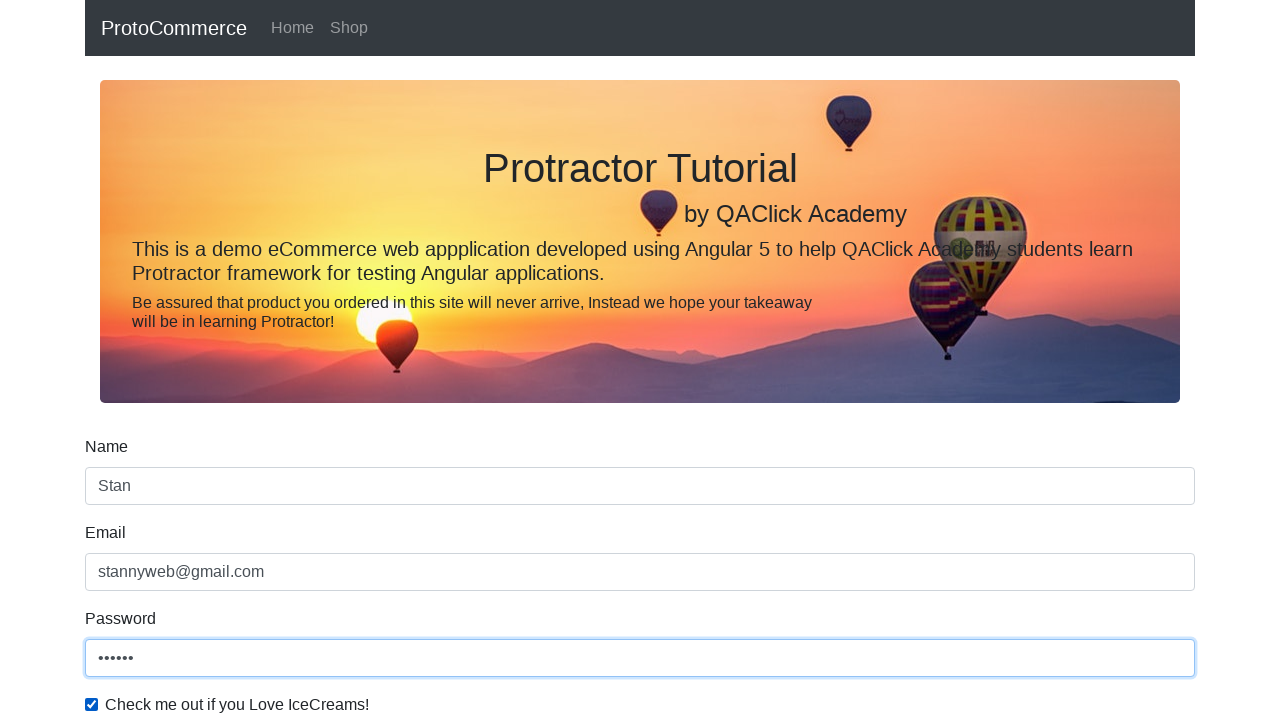

Selected 'Female' from gender dropdown on select#exampleFormControlSelect1
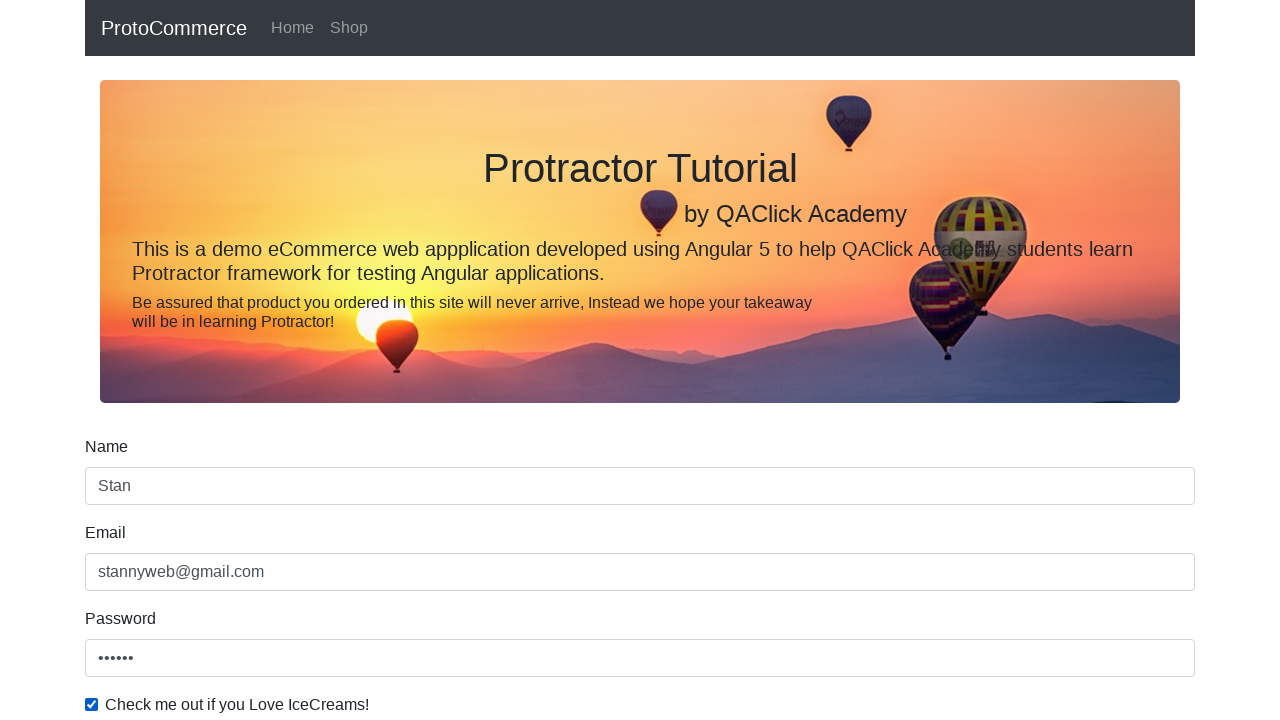

Selected 'Student' employment status radio button at (326, 360) on input[value='option2']
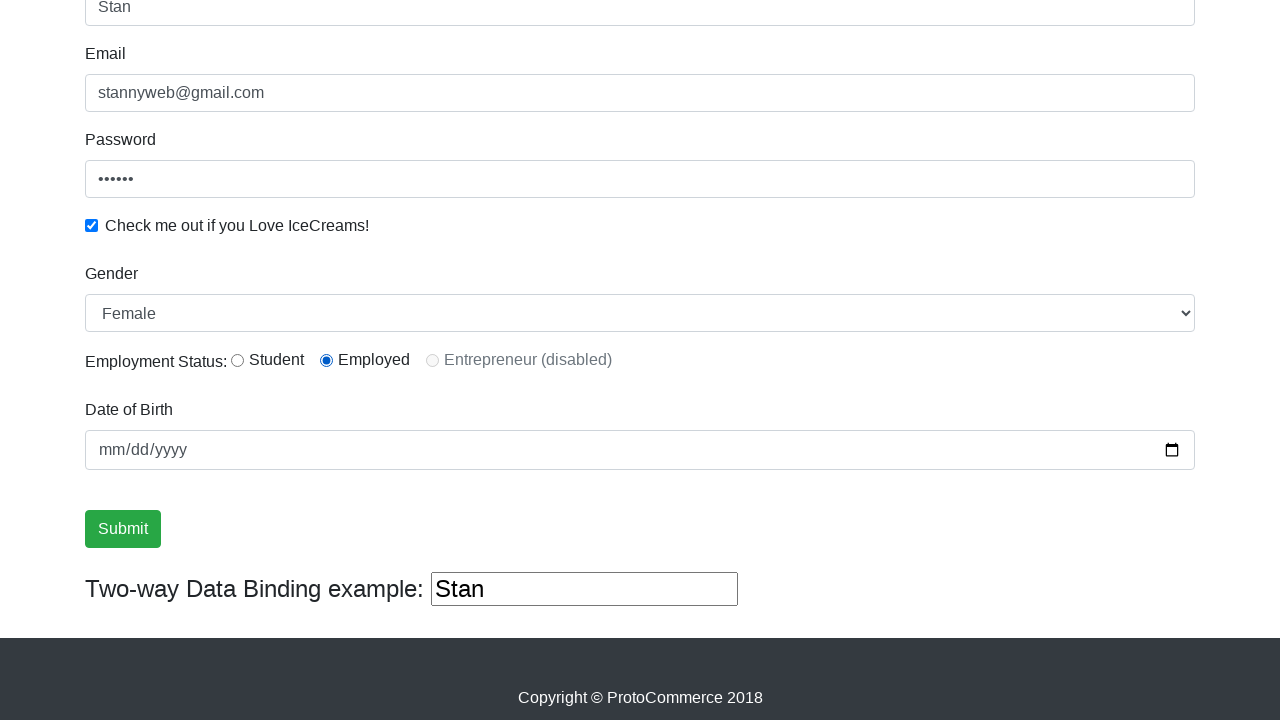

Filled date of birth with '1991-04-01' on input[name='bday']
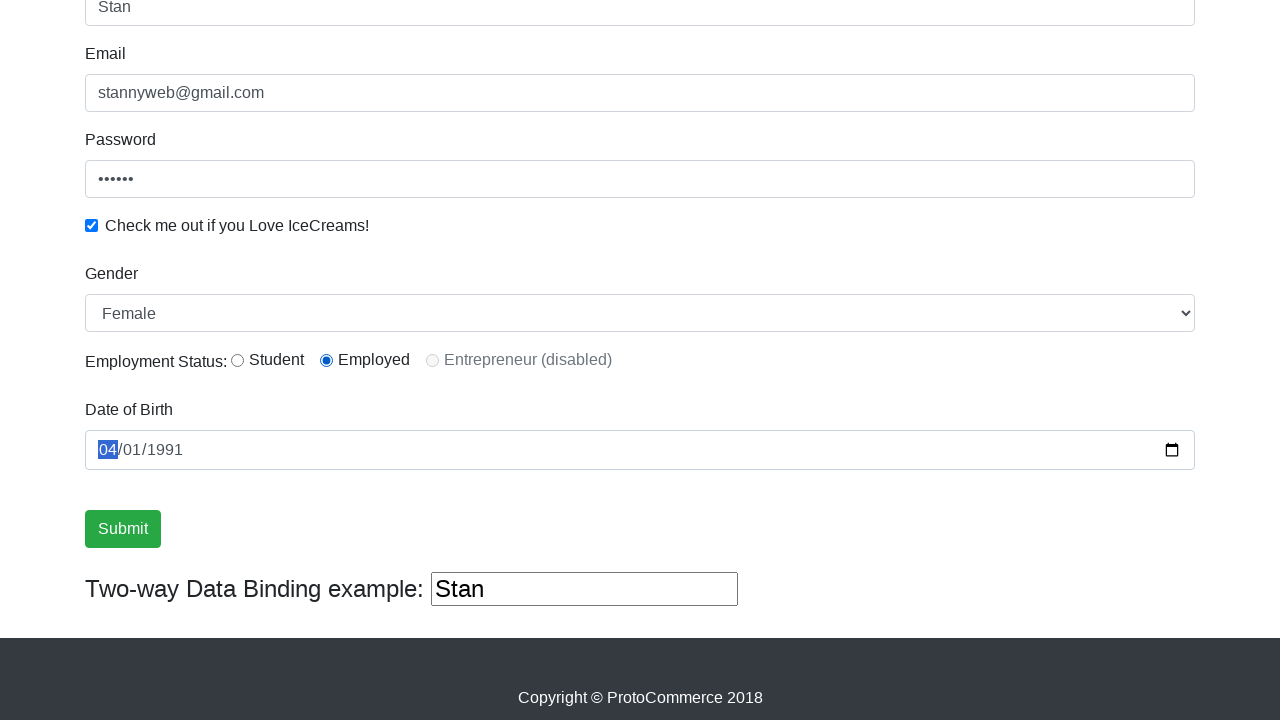

Clicked submit button to complete form submission at (123, 529) on input[type='submit']
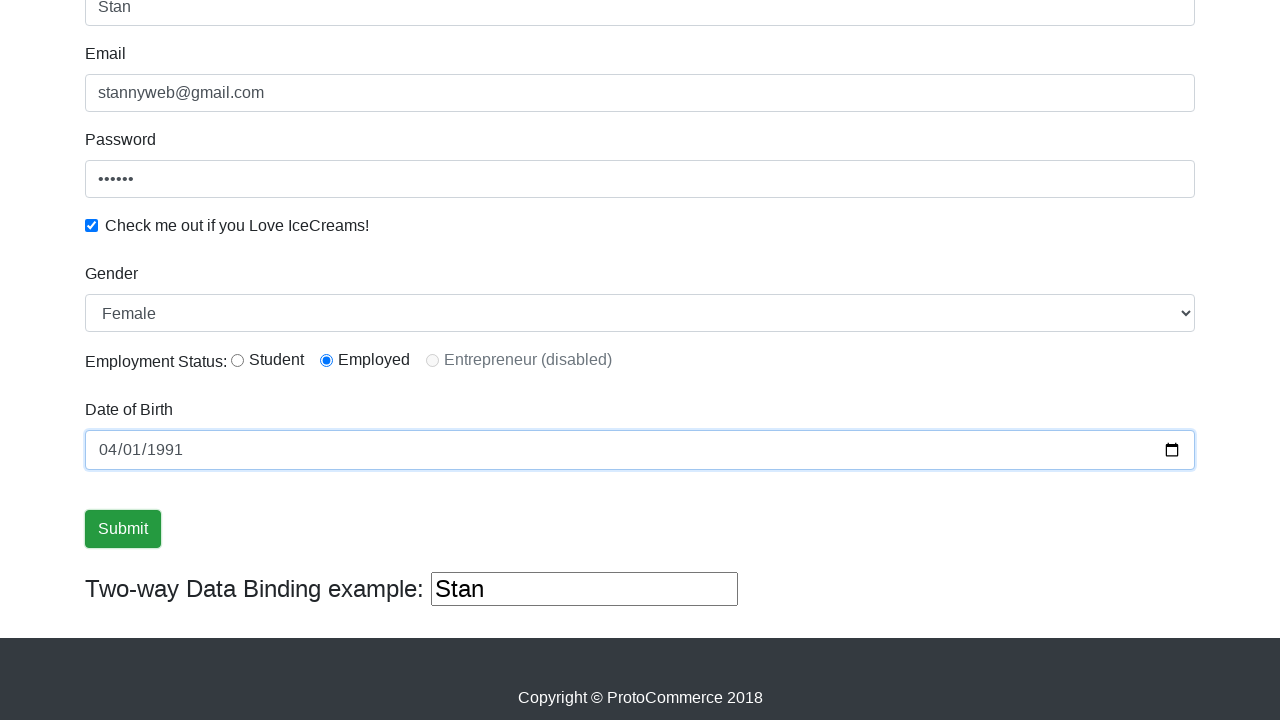

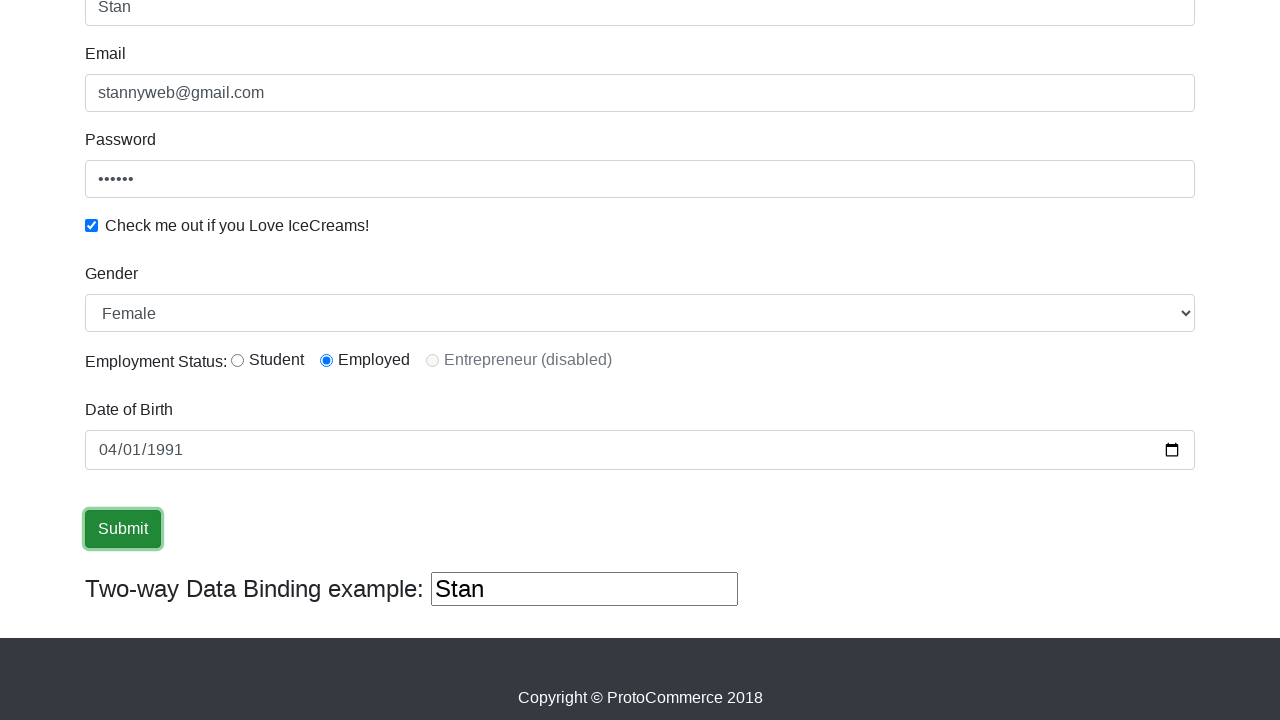